Tests navigation on python.org by verifying the page title contains "python", then clicking on the documentation link and navigating to the Python documentation page.

Starting URL: https://www.python.org

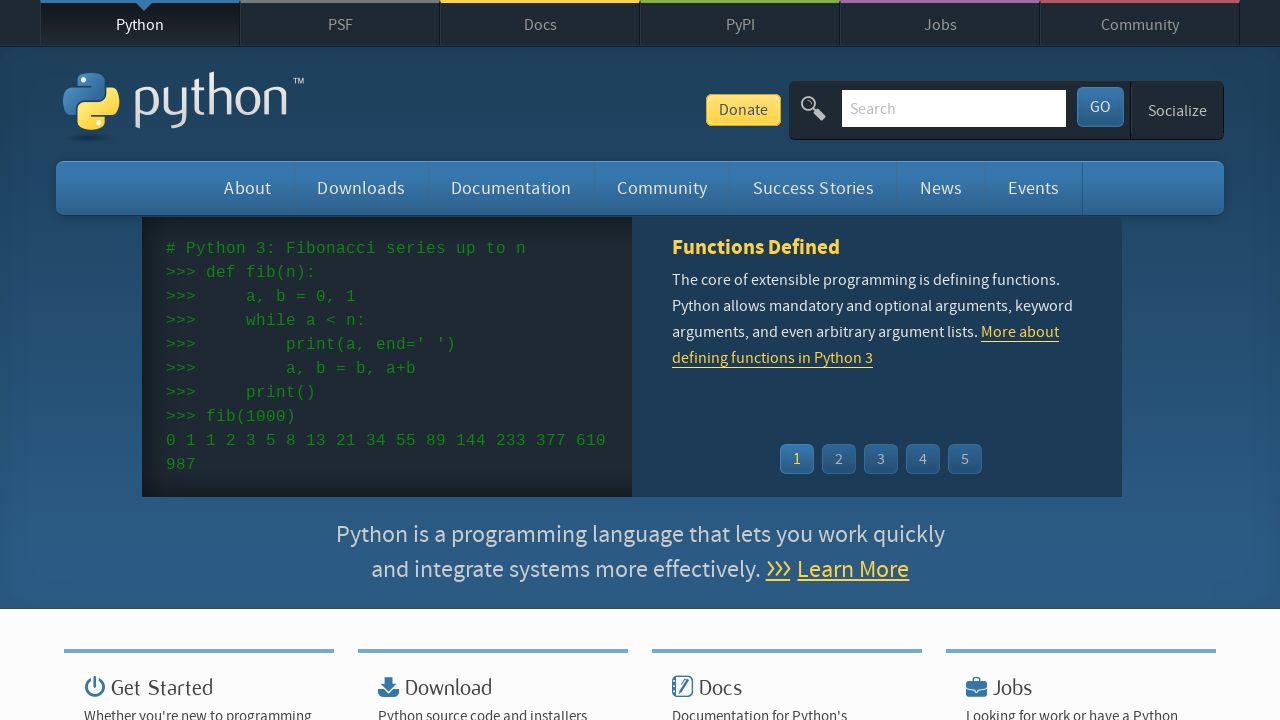

Verified page title contains 'python'
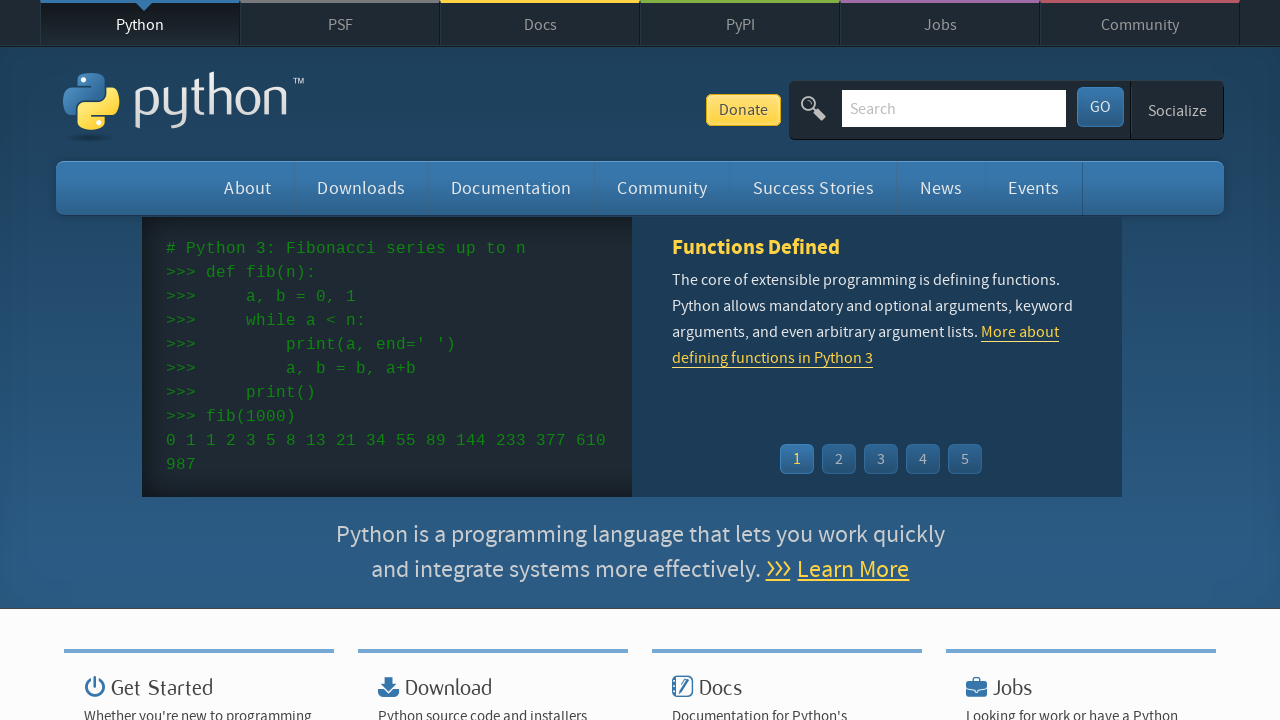

Clicked on documentation link at (511, 188) on #documentation > a
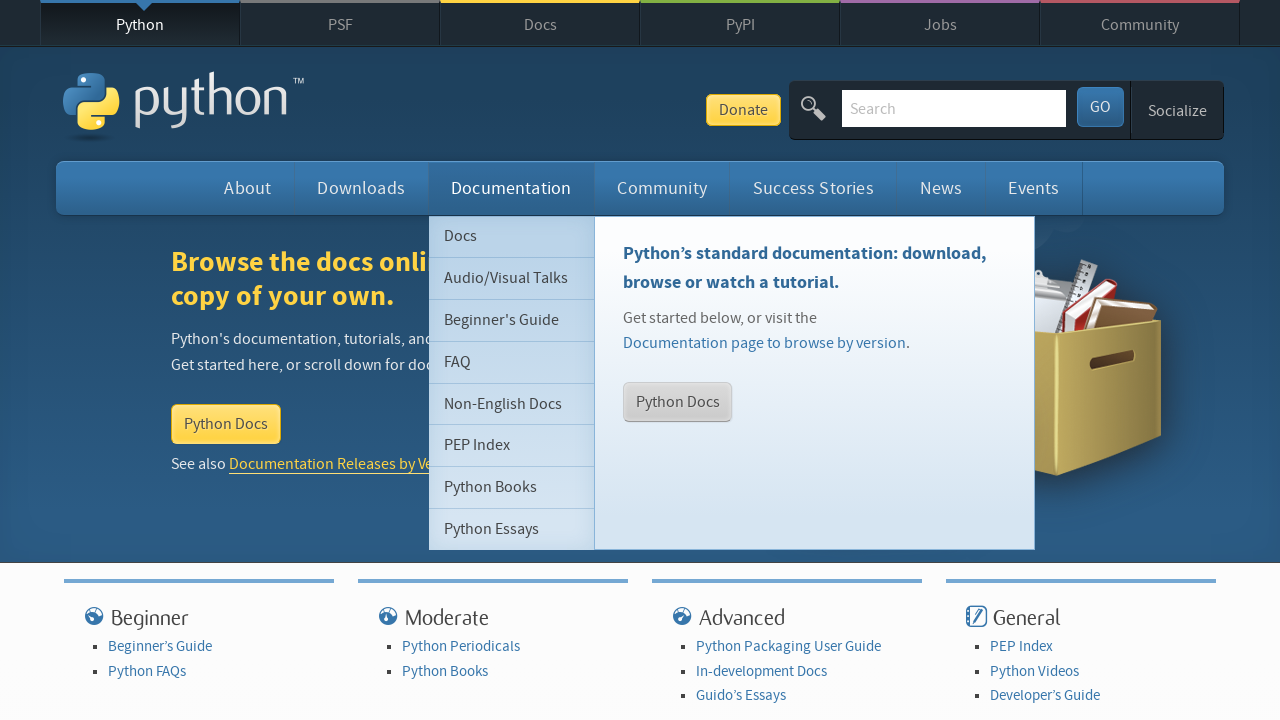

Navigated to Python 3 documentation page
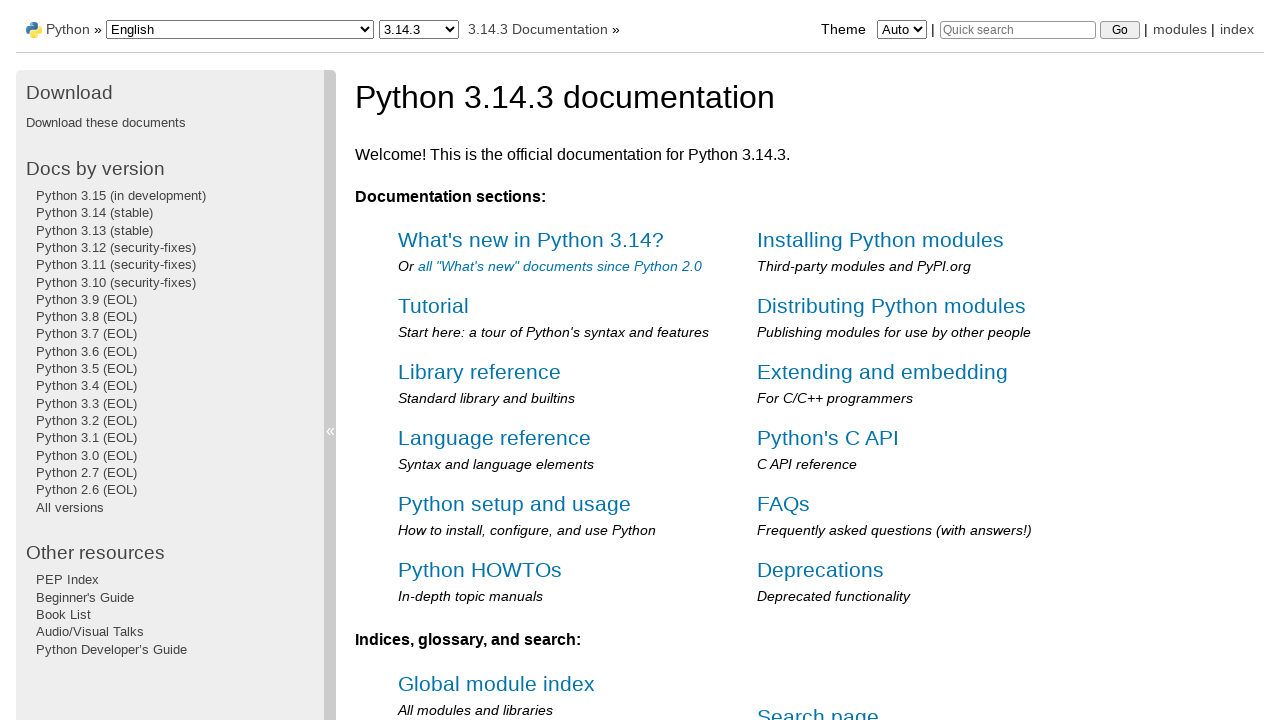

Documentation page finished loading
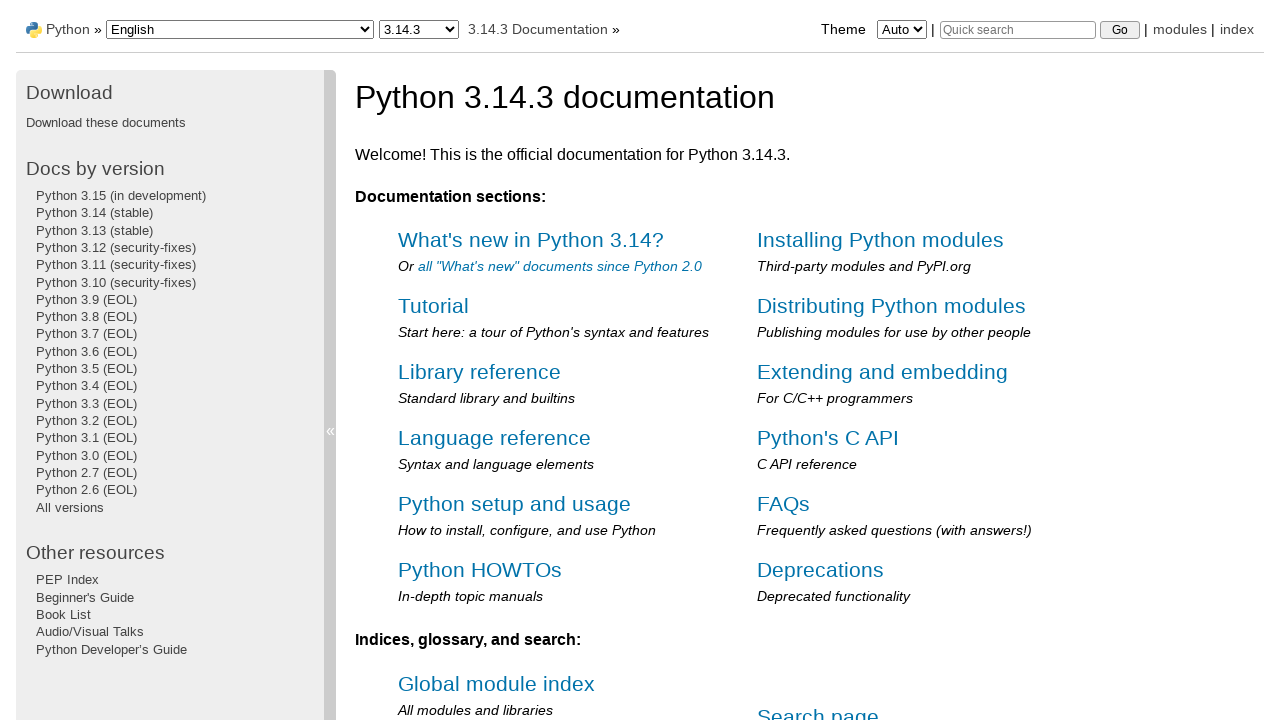

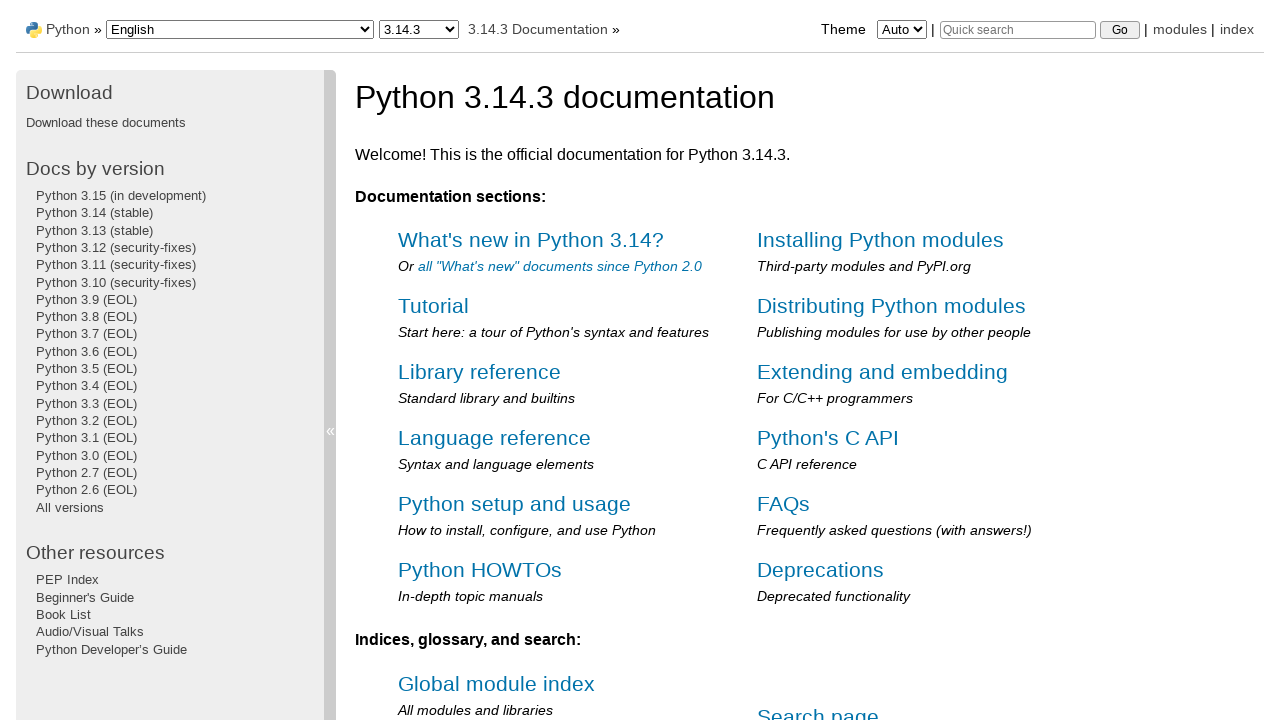